Navigates through footer links on Rediff homepage by clicking each link and returning to the main page (demonstrating stale element reference issue)

Starting URL: https://www.rediff.com/

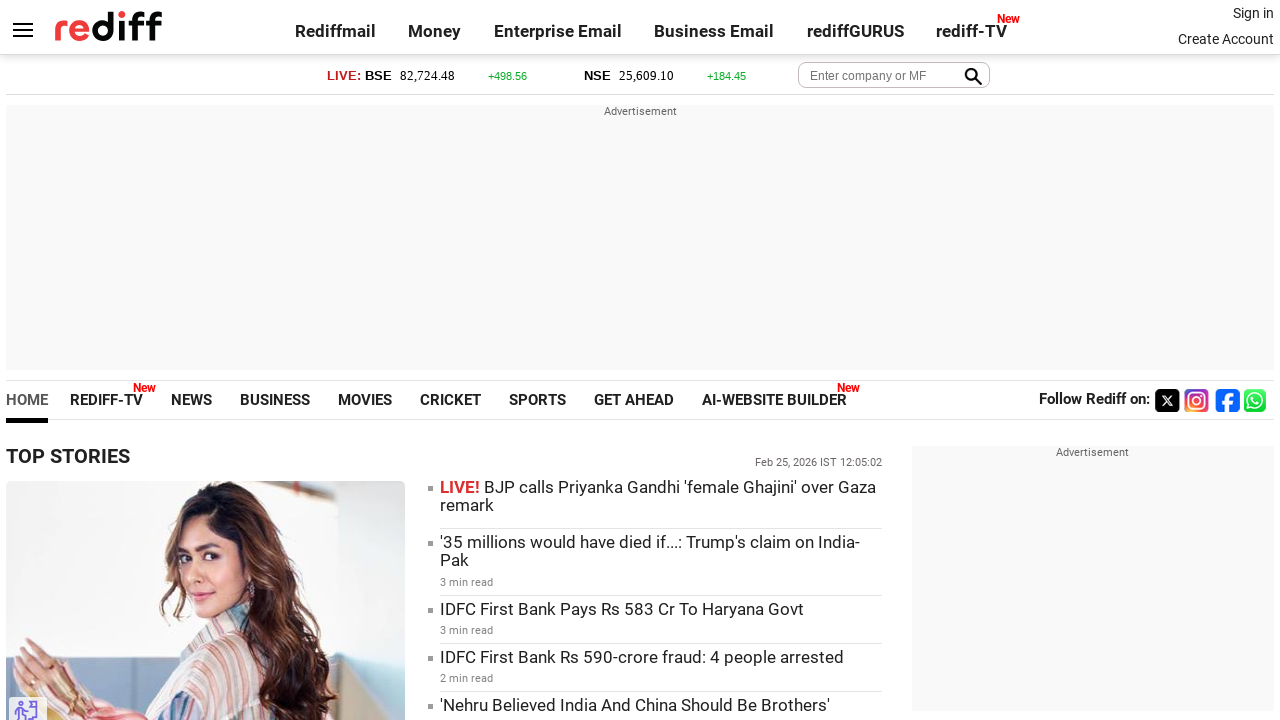

Retrieved all footer links from Rediff homepage
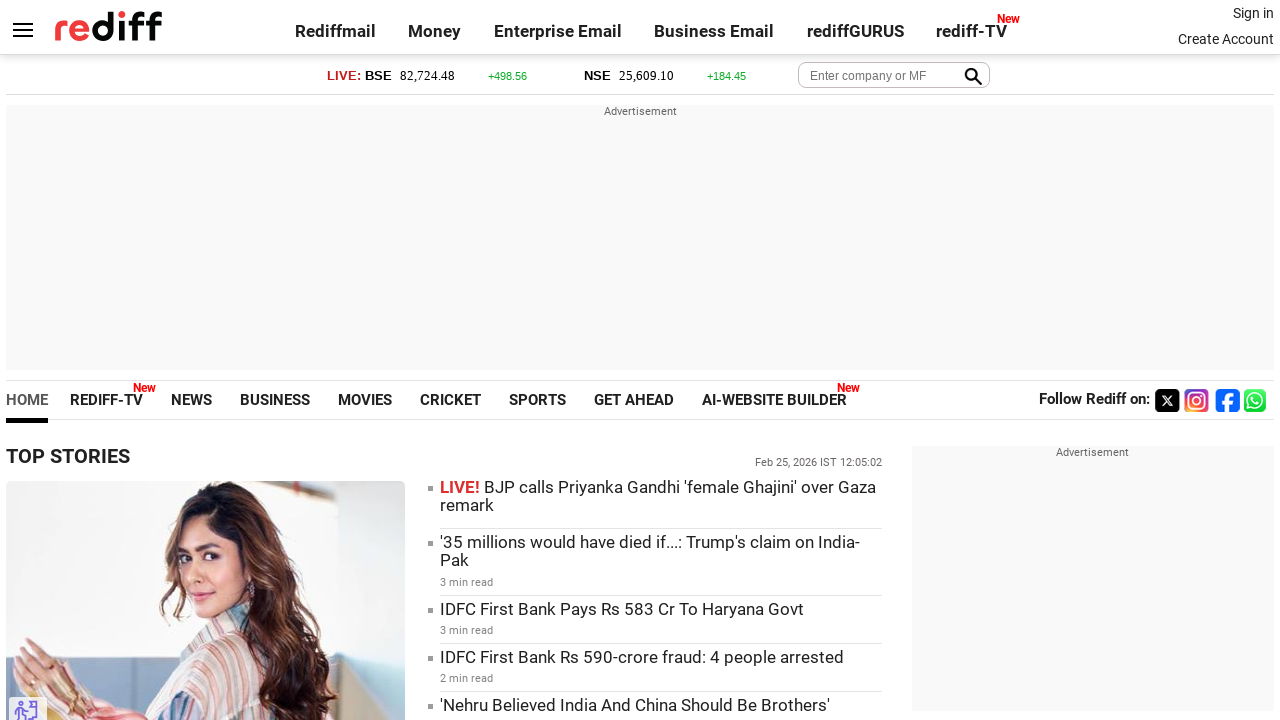

Navigated back to Rediff homepage
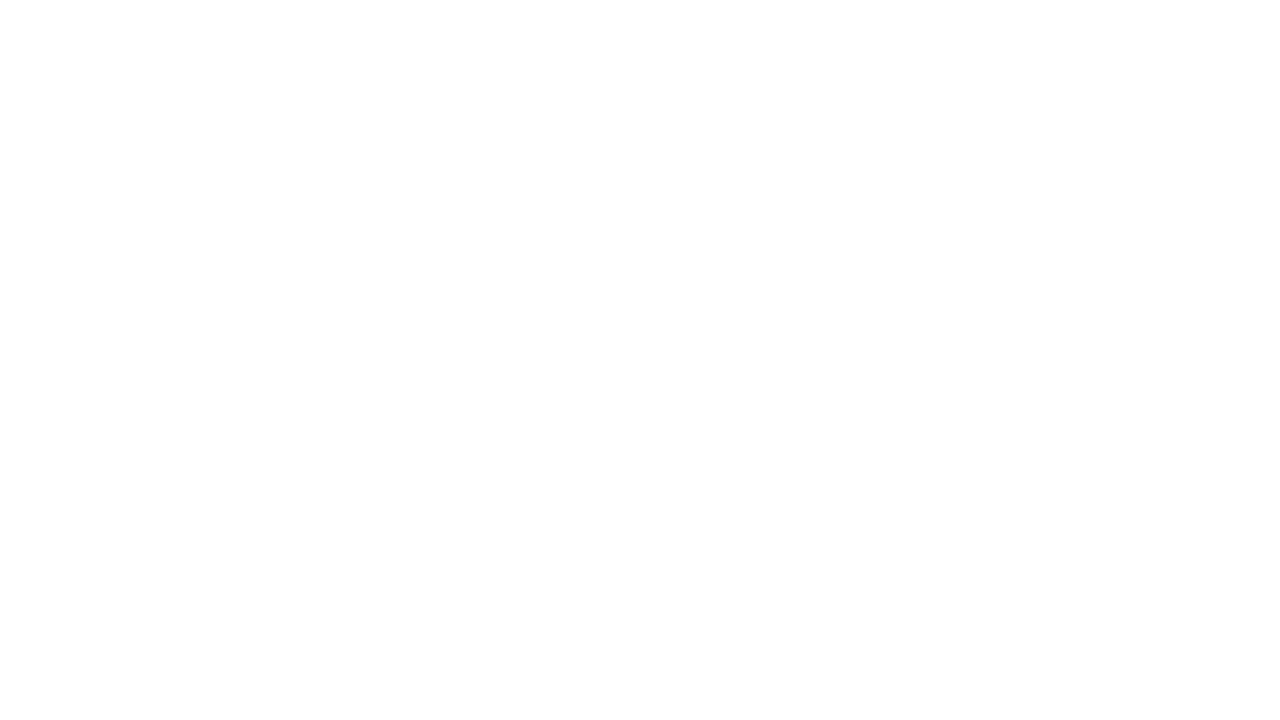

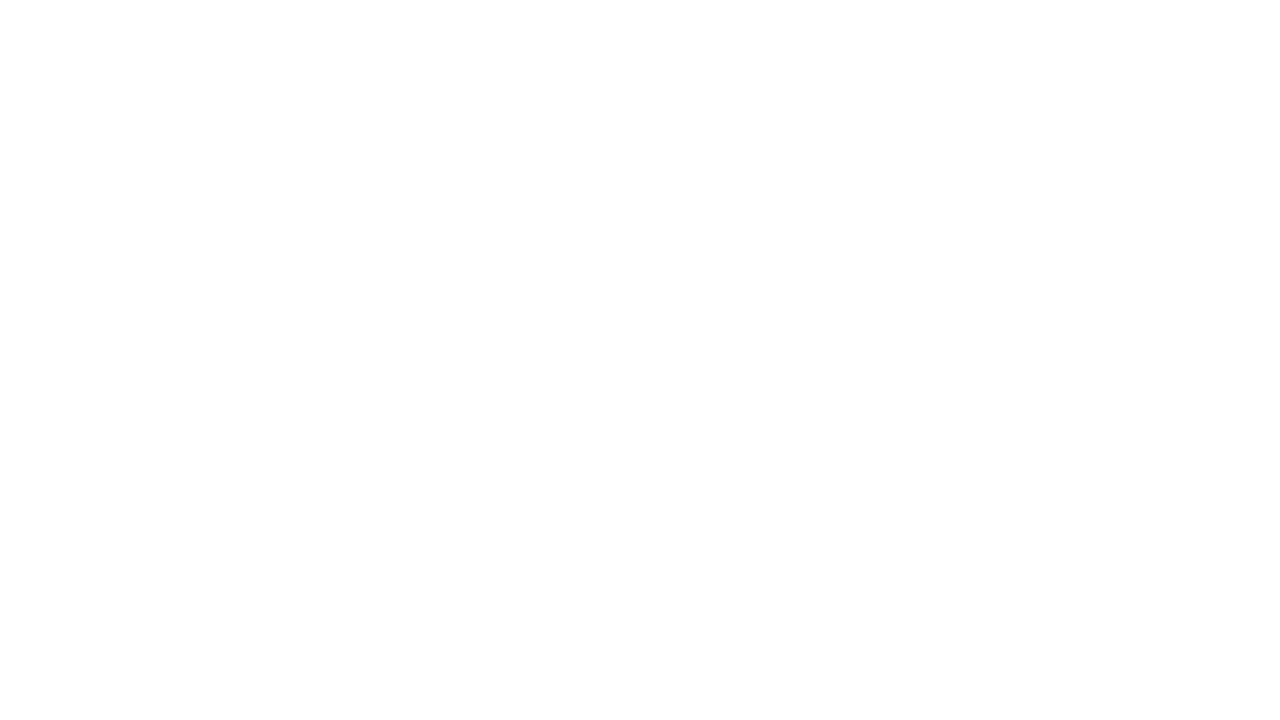